Tests successful login with standard_user credentials and navigation to inventory page

Starting URL: https://www.saucedemo.com/

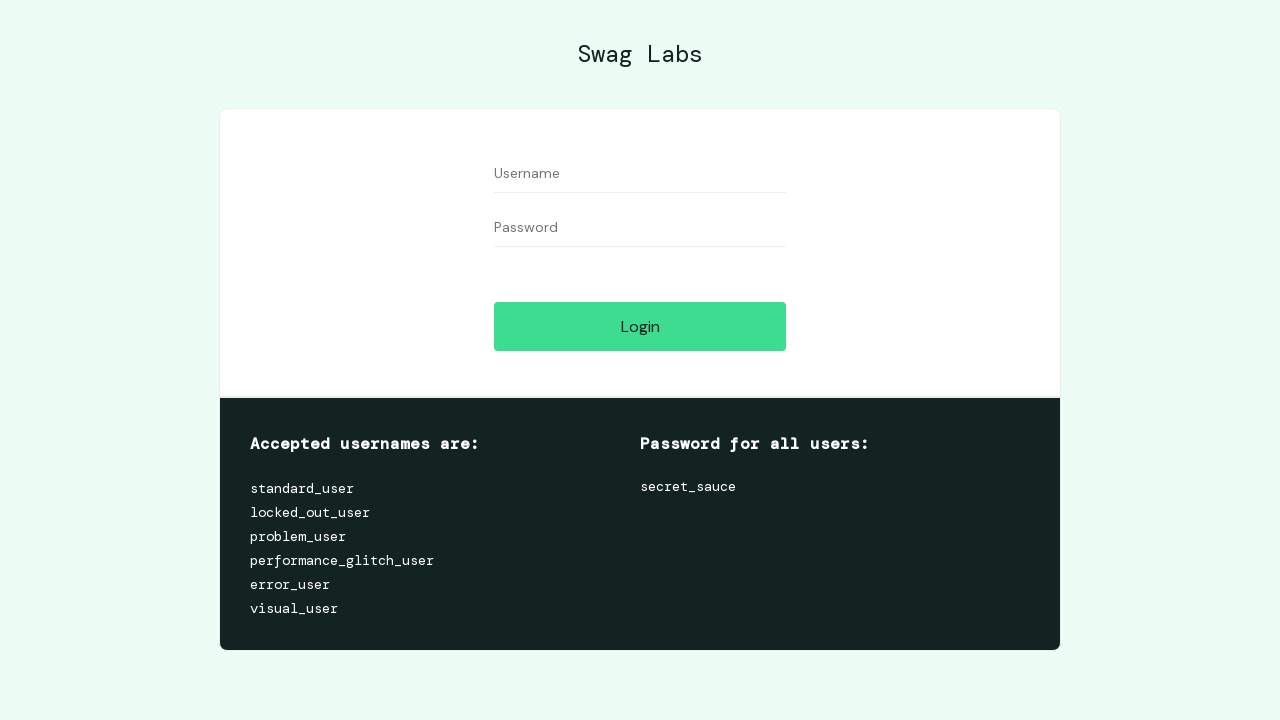

Filled username field with 'standard_user' on #user-name
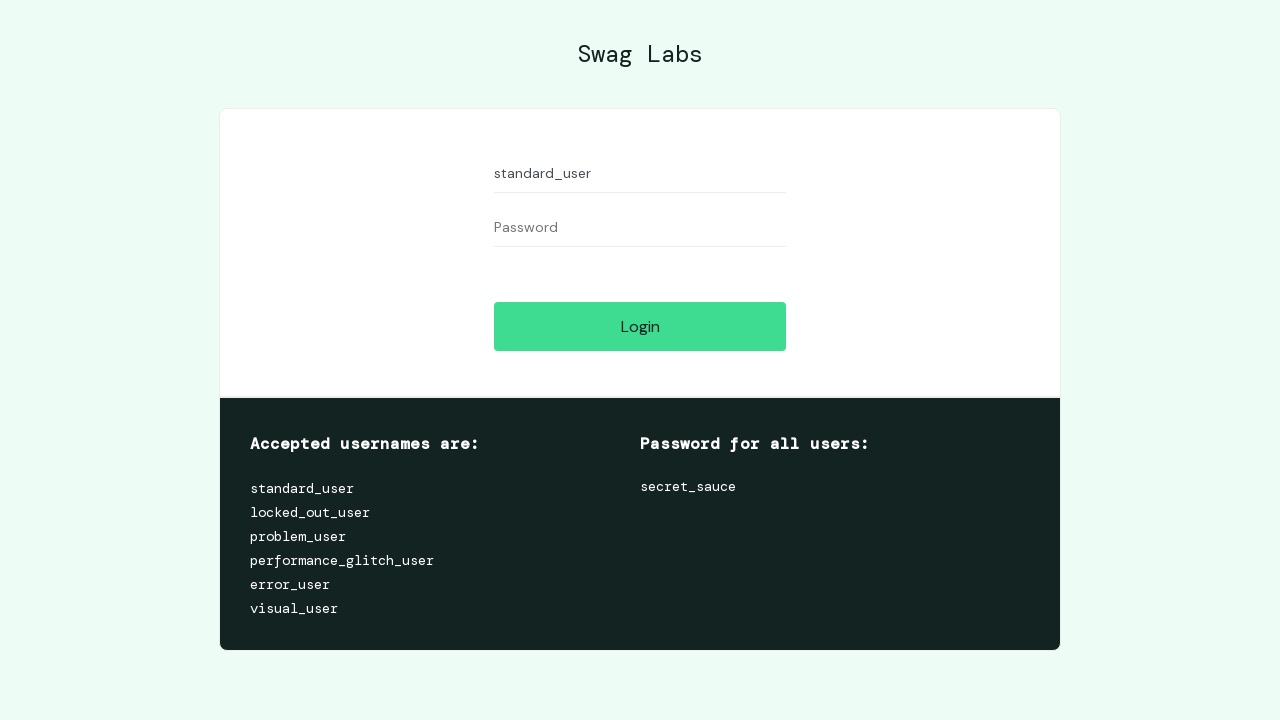

Filled password field with 'secret_sauce' on #password
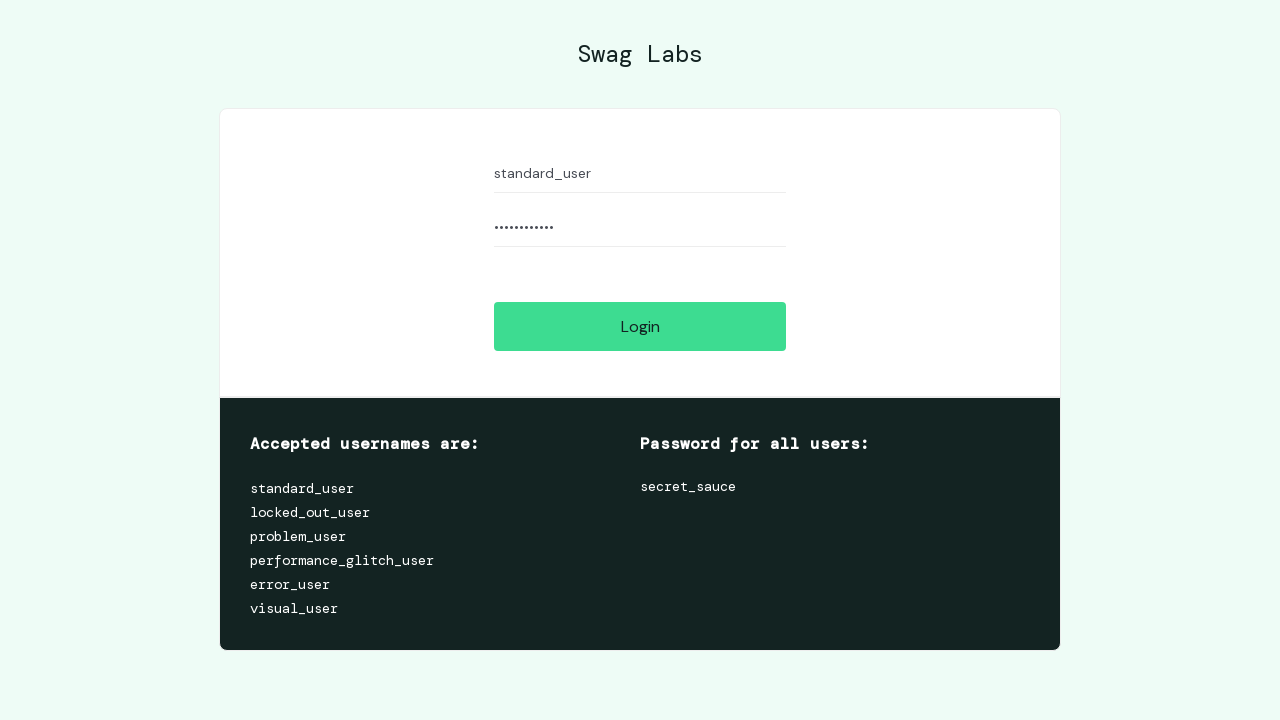

Clicked login button to authenticate at (640, 326) on #login-button
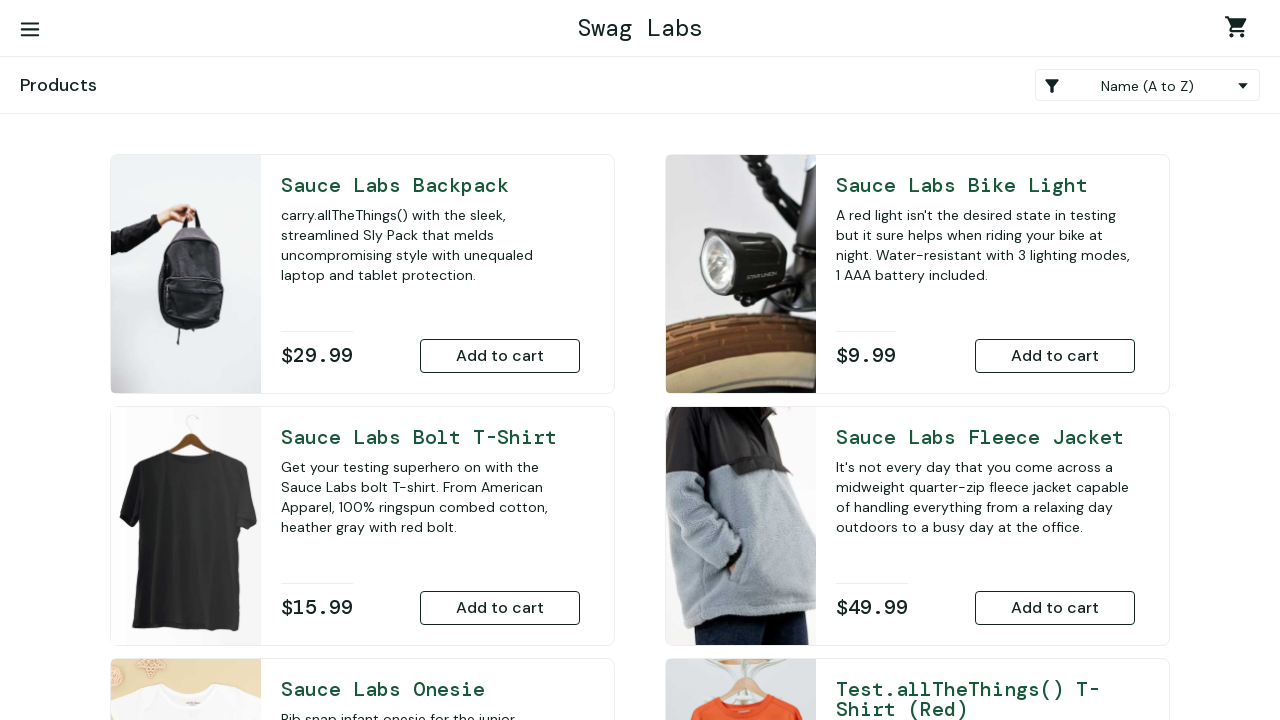

Successfully navigated to inventory page after login
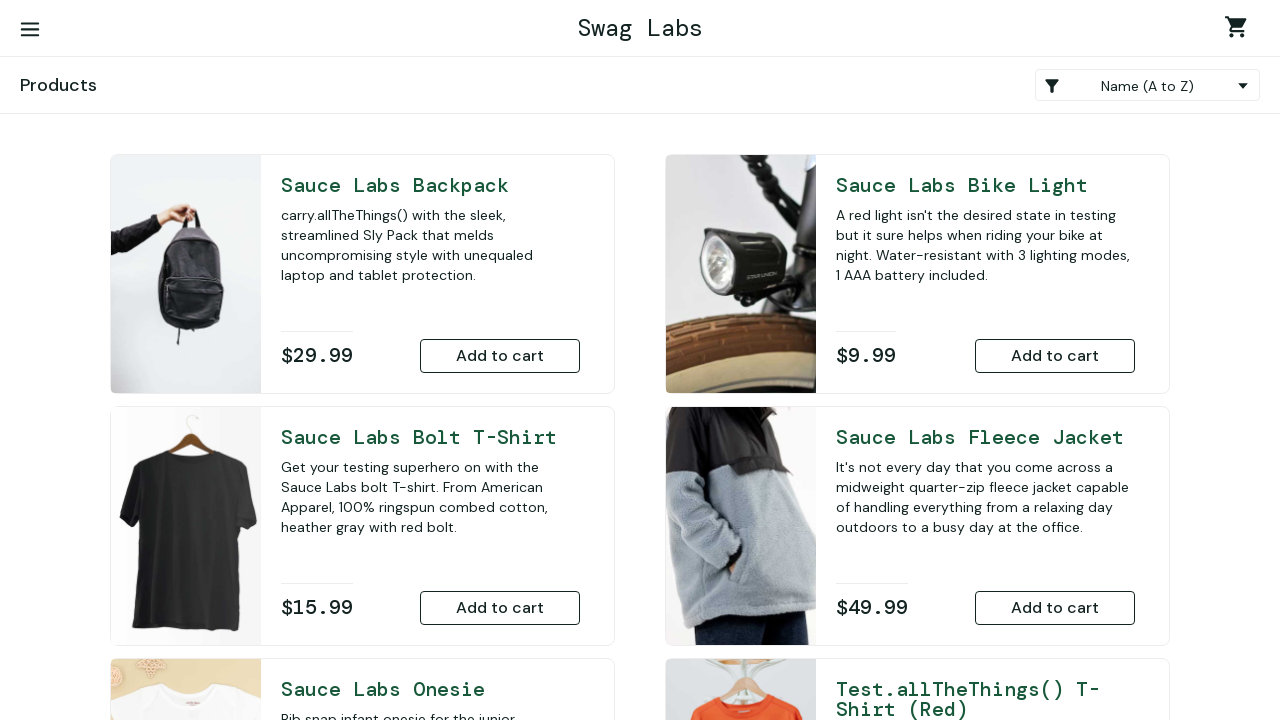

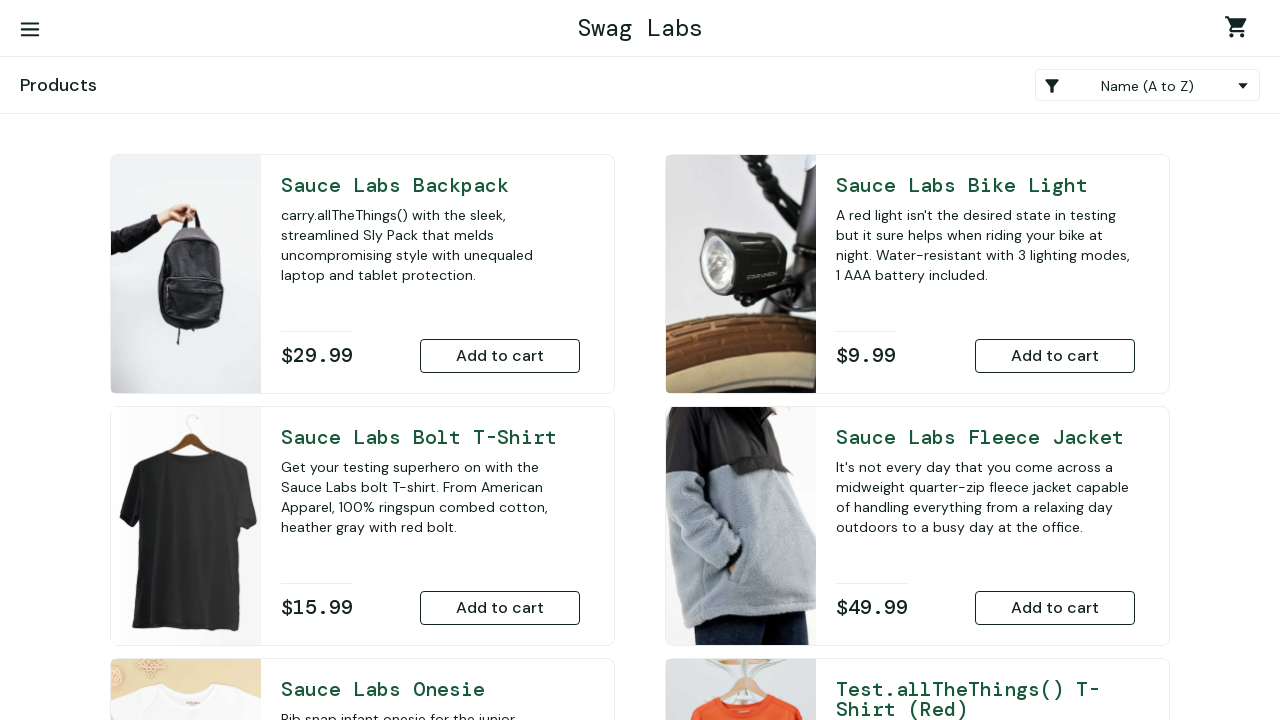